Tests the shopping cart functionality by adding multiple speakers with different quantities to the cart, then navigating to the cart page and editing the quantity of one item.

Starting URL: https://www.advantageonlineshopping.com/#/

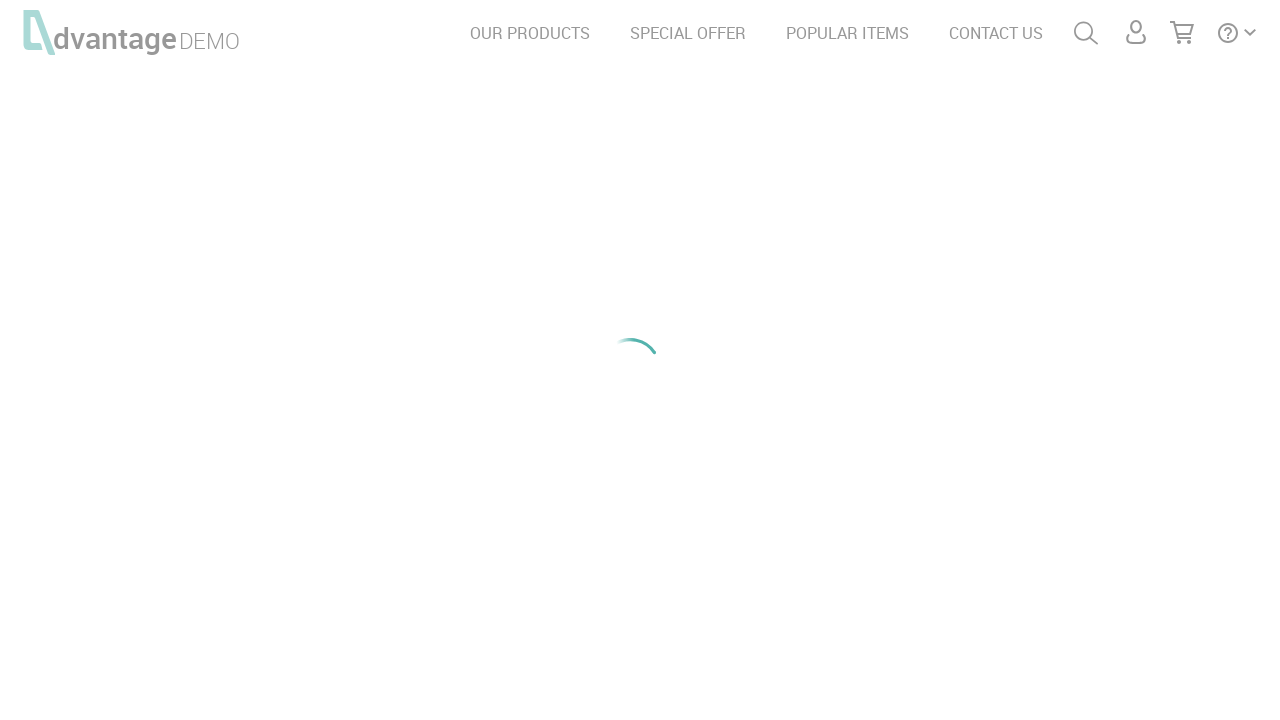

Clicked on speakers category at (218, 206) on #speakersImg
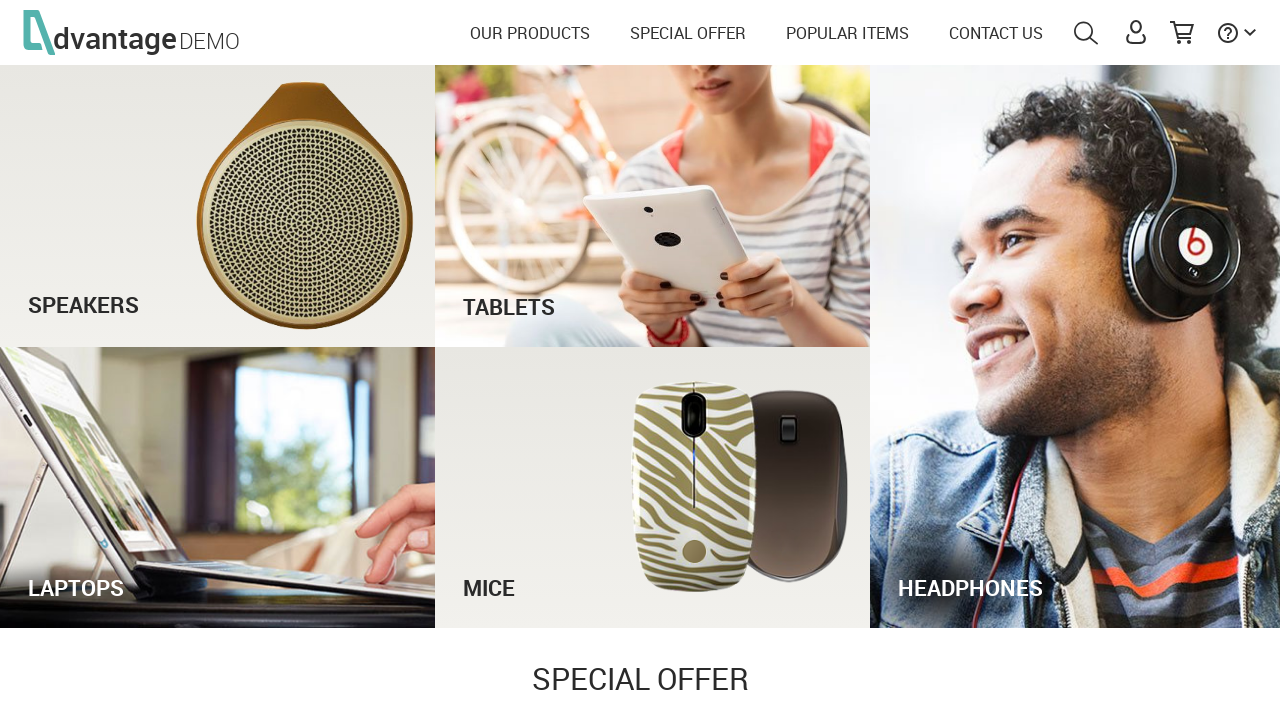

Waited for product images to load
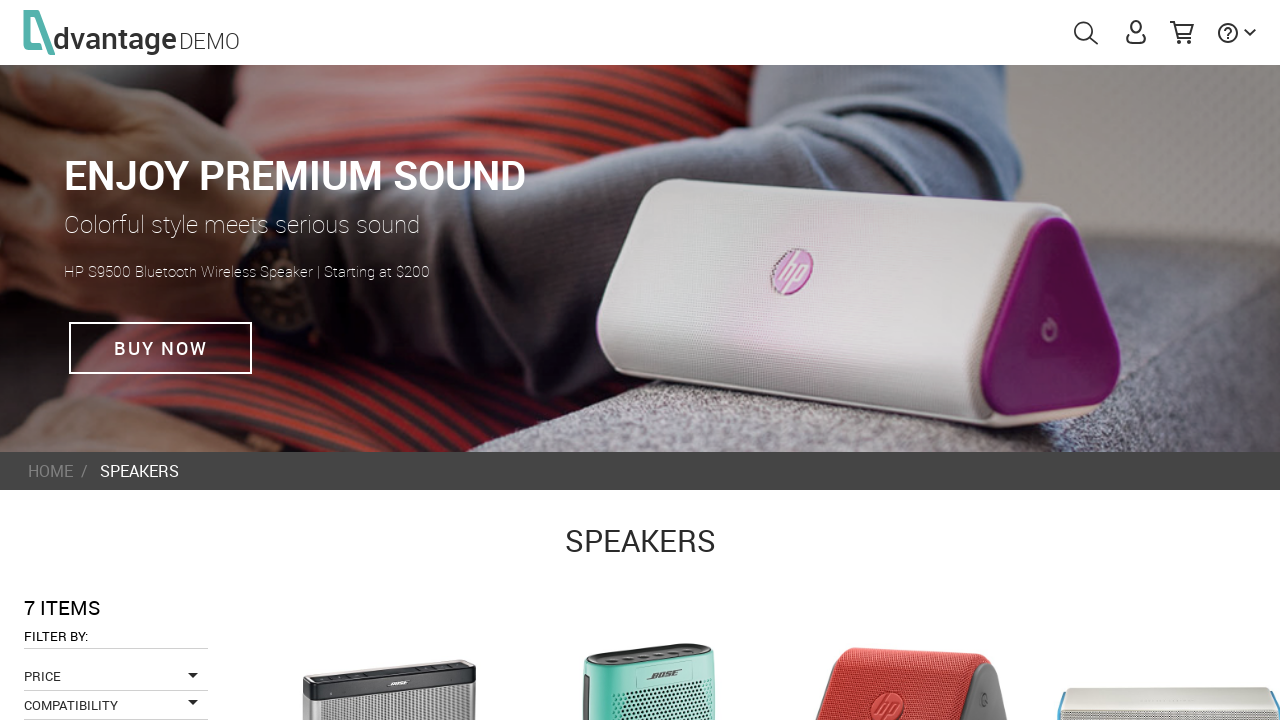

Clicked on the first speaker product at (389, 633) on .imgProduct >> nth=0
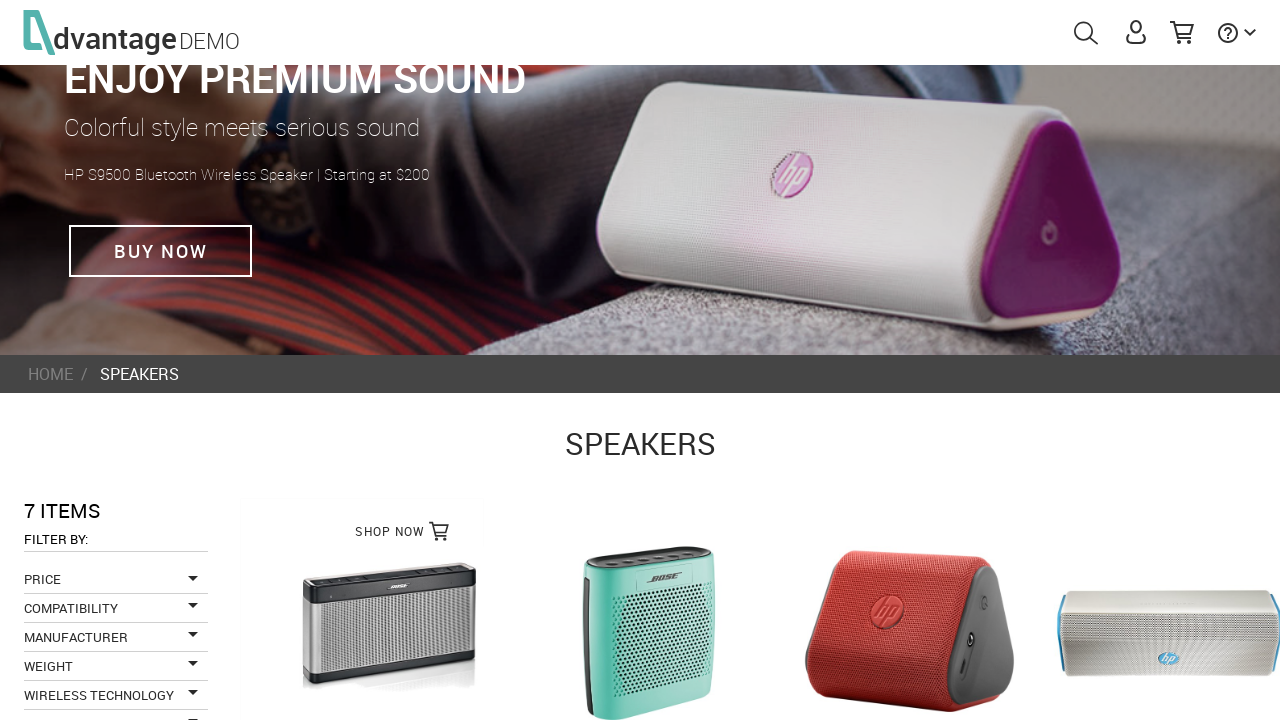

Waited for quantity control to load on product page
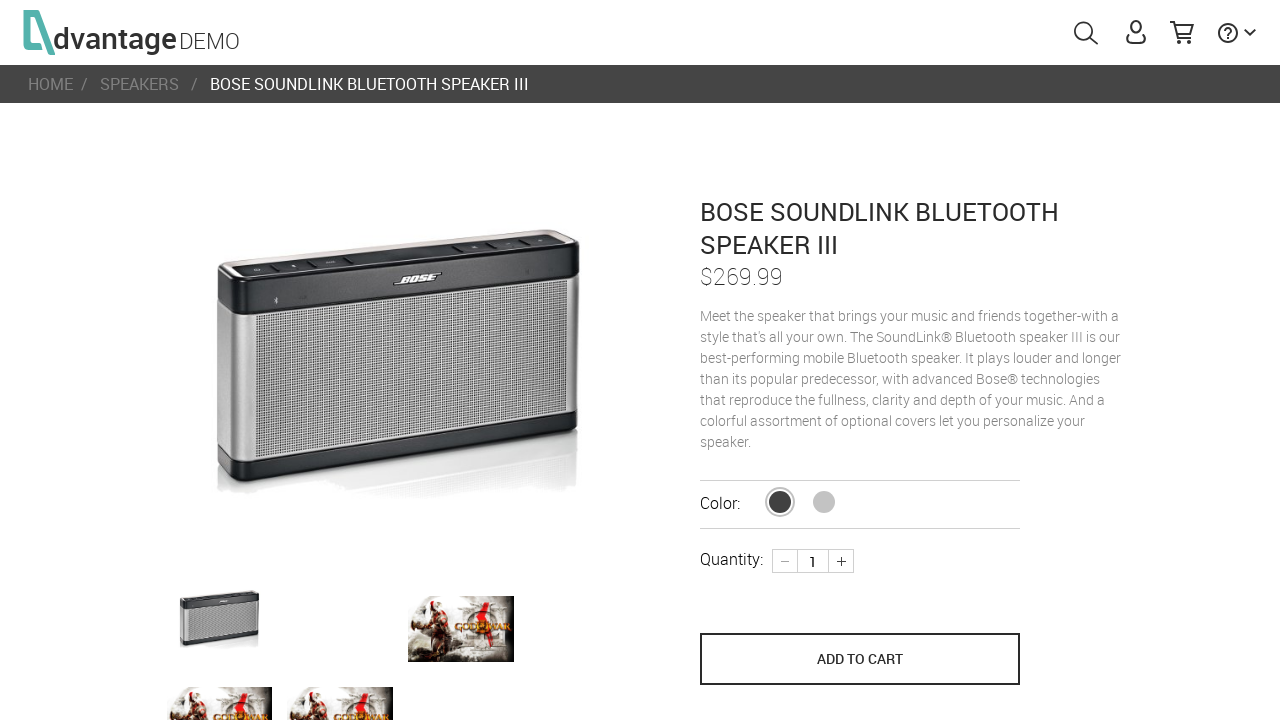

Incremented quantity from 1 to 2 at (841, 561) on .plus
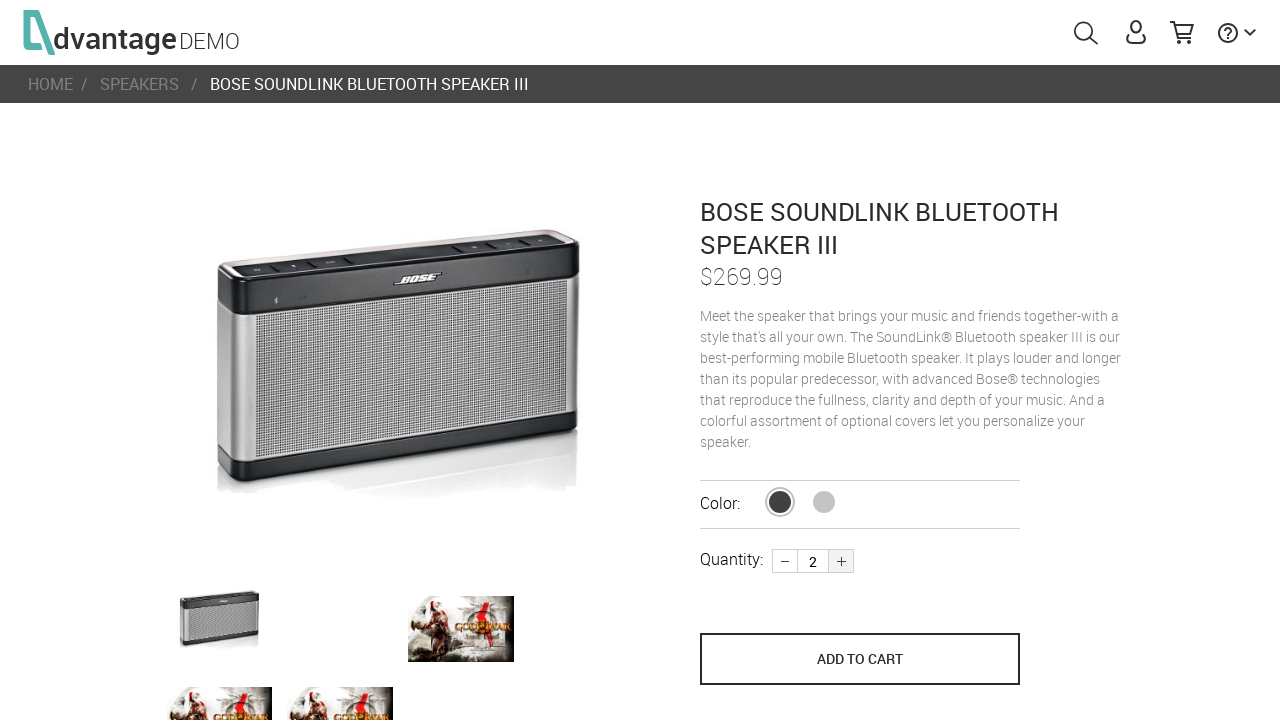

Clicked add to cart button for first speaker at (860, 659) on button[name='save_to_cart']
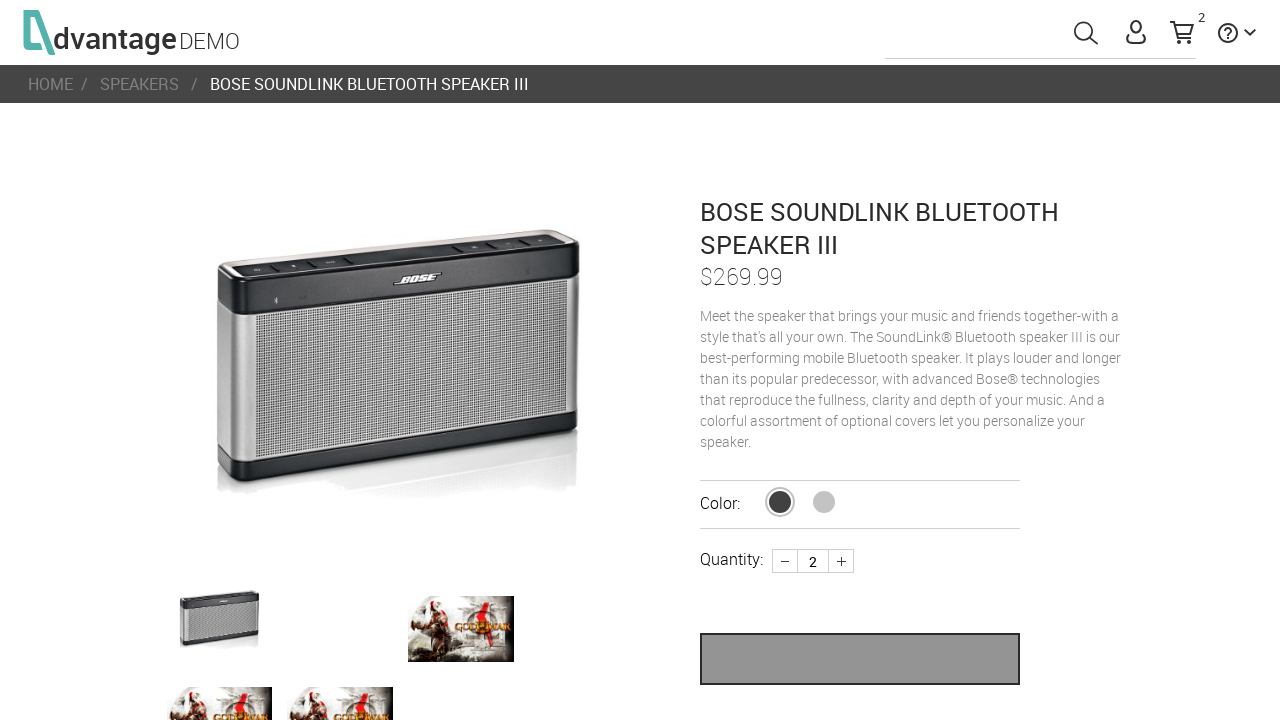

Waited for cart action to complete
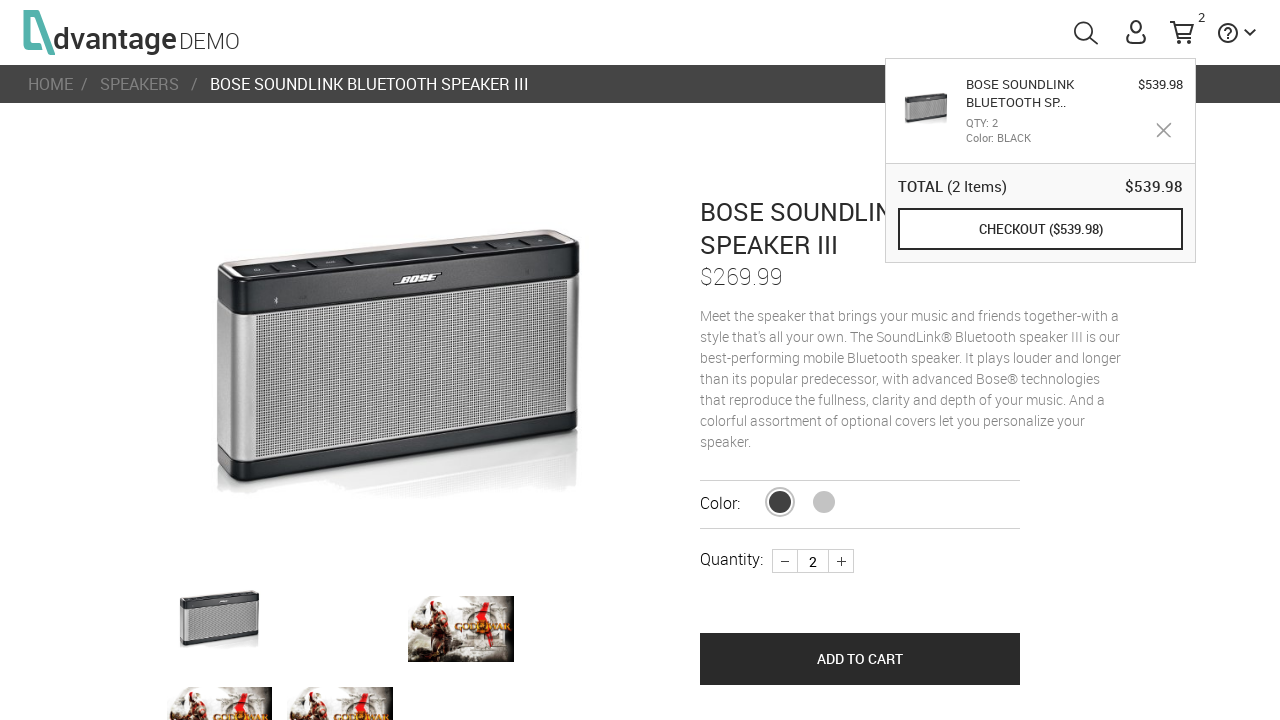

Navigated back to speakers category
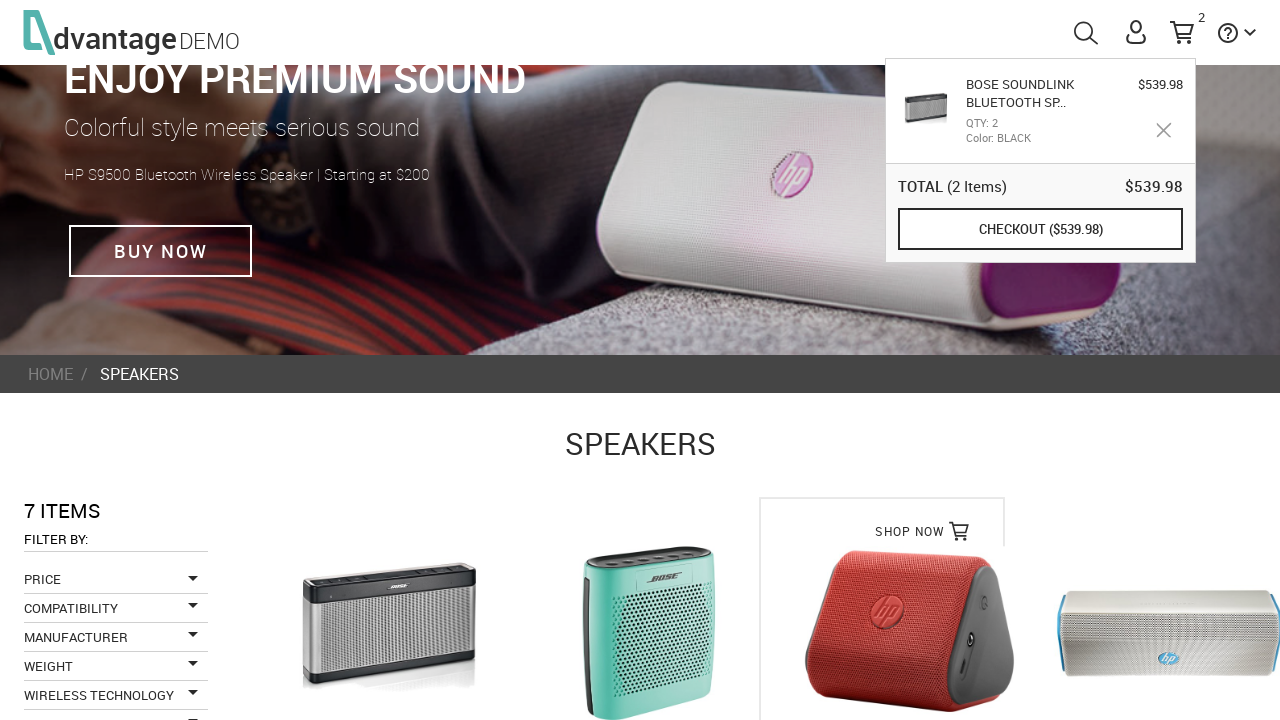

Waited for speakers list to reload
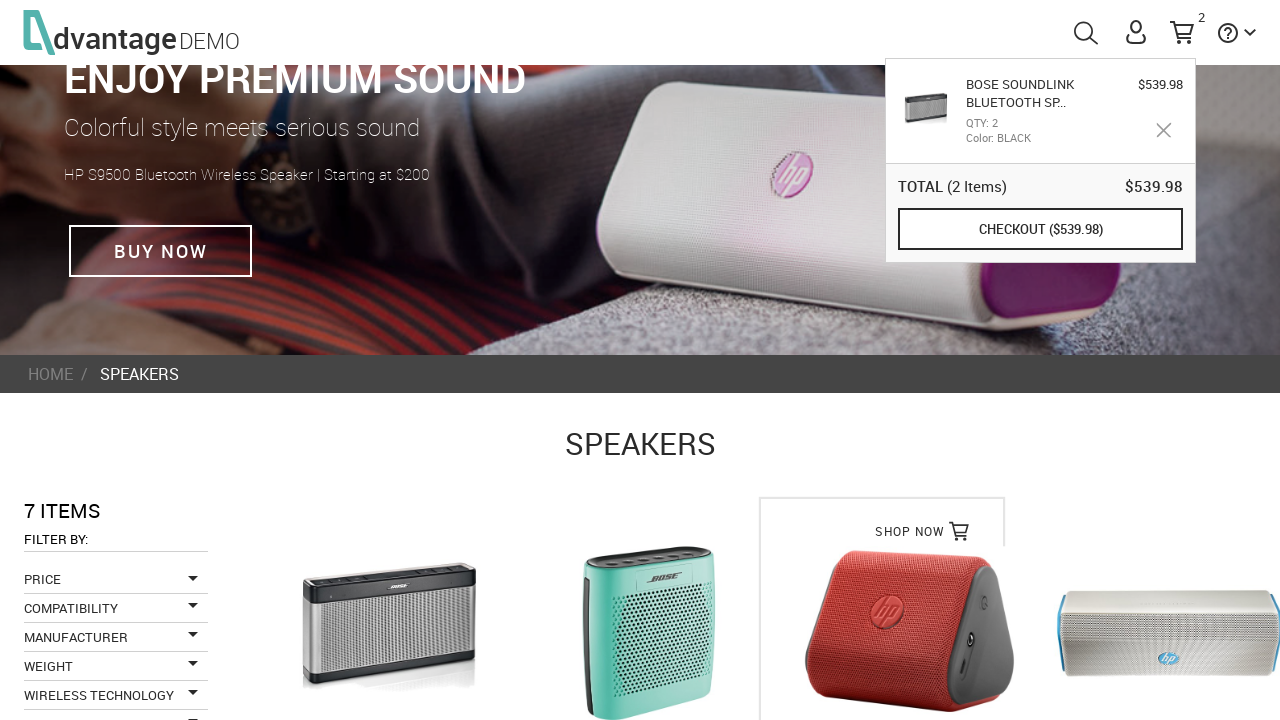

Waited for product images to load
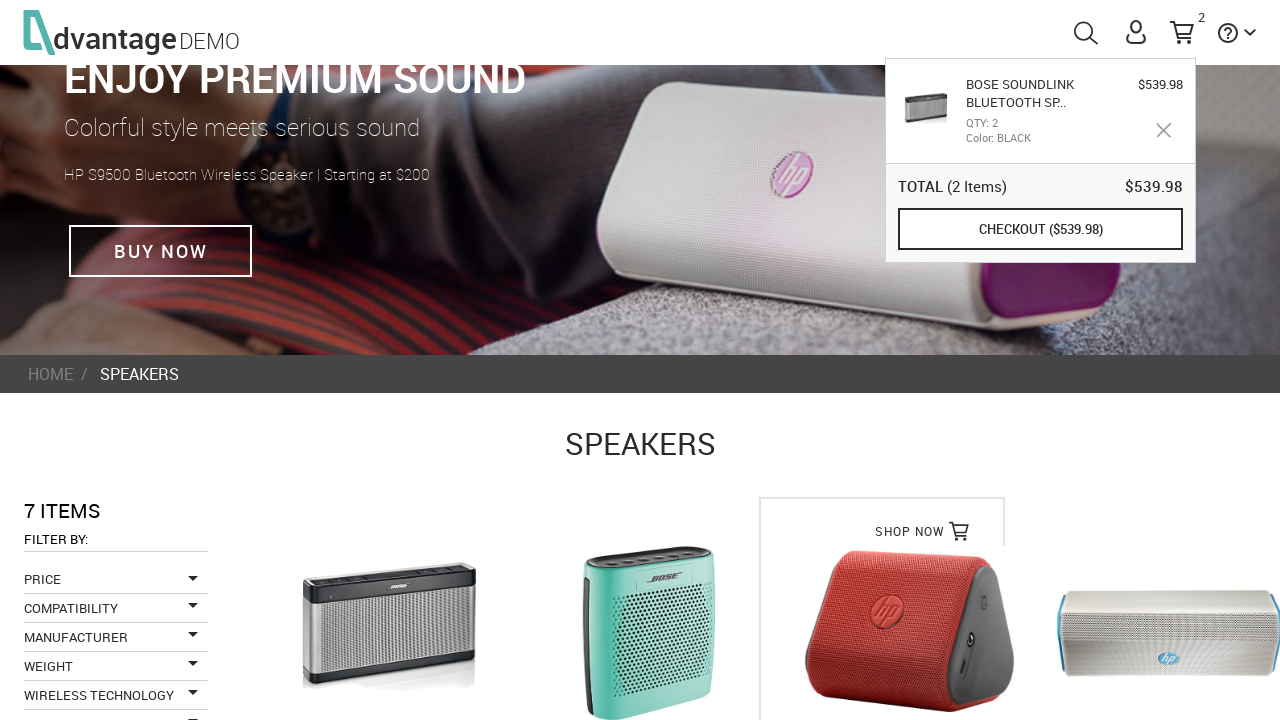

Clicked on the second speaker product at (650, 633) on .imgProduct >> nth=1
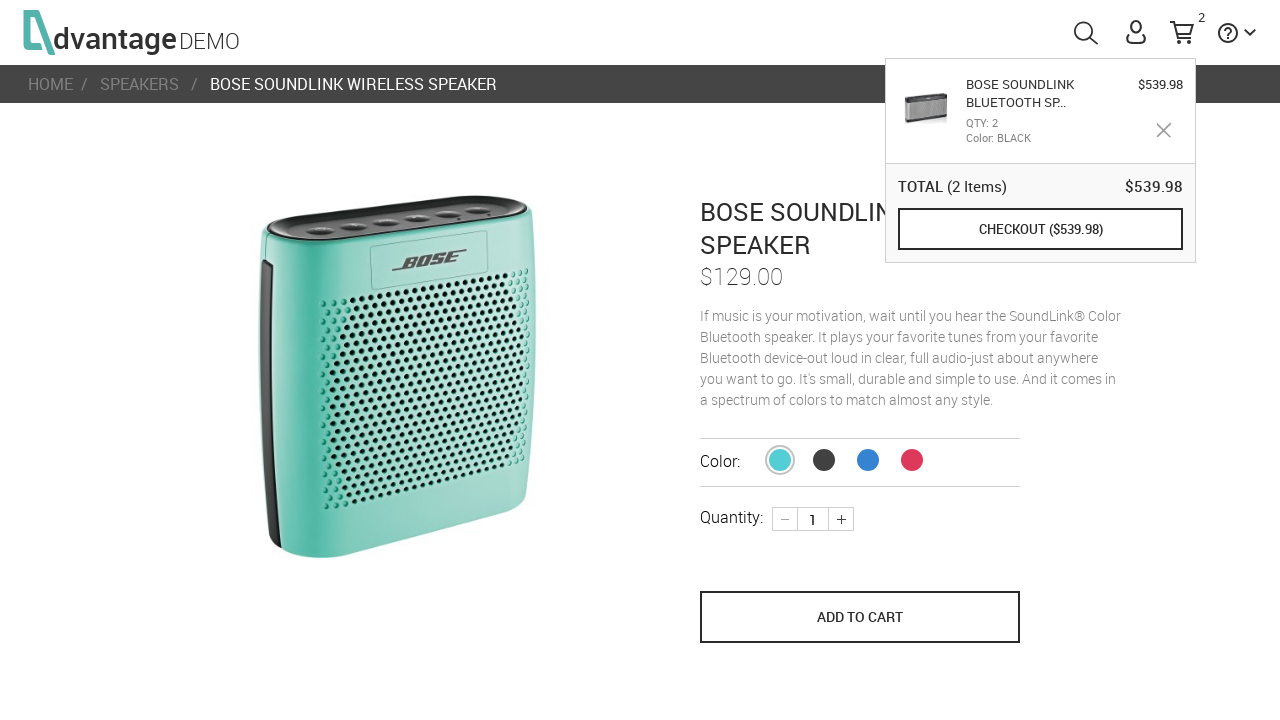

Waited for quantity control to load on second product page
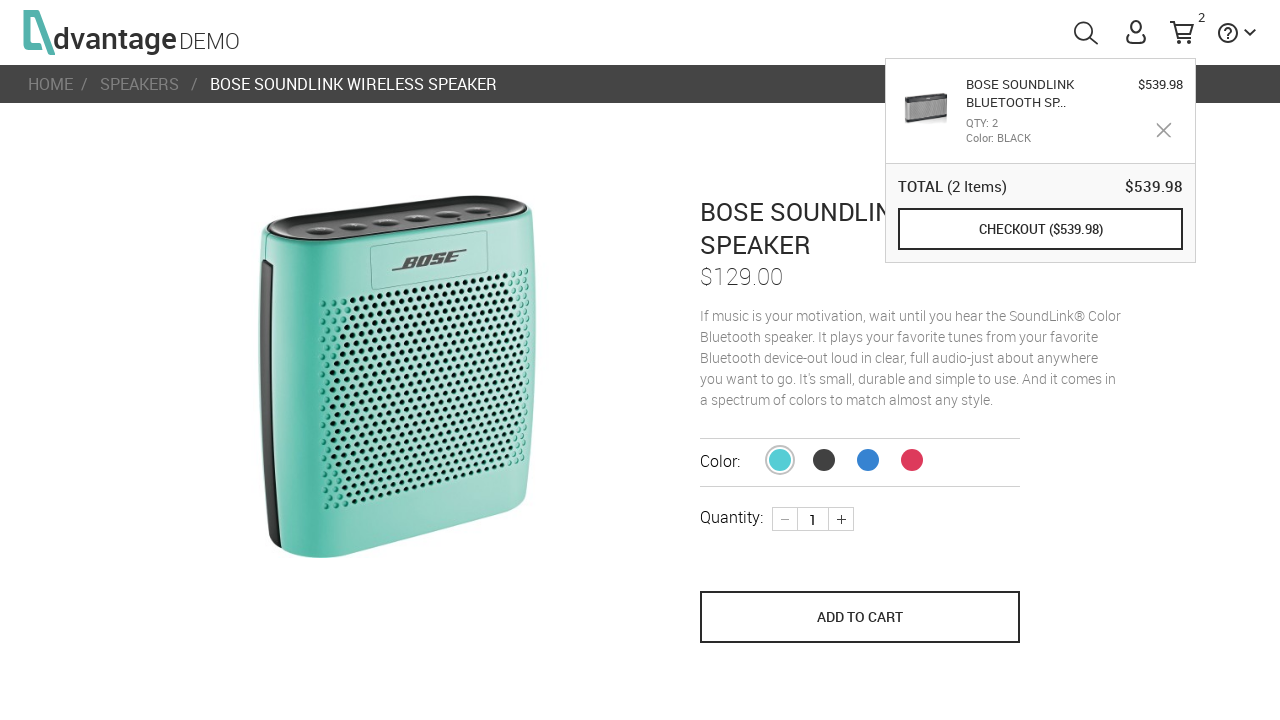

Incremented quantity to 2 at (841, 519) on .plus
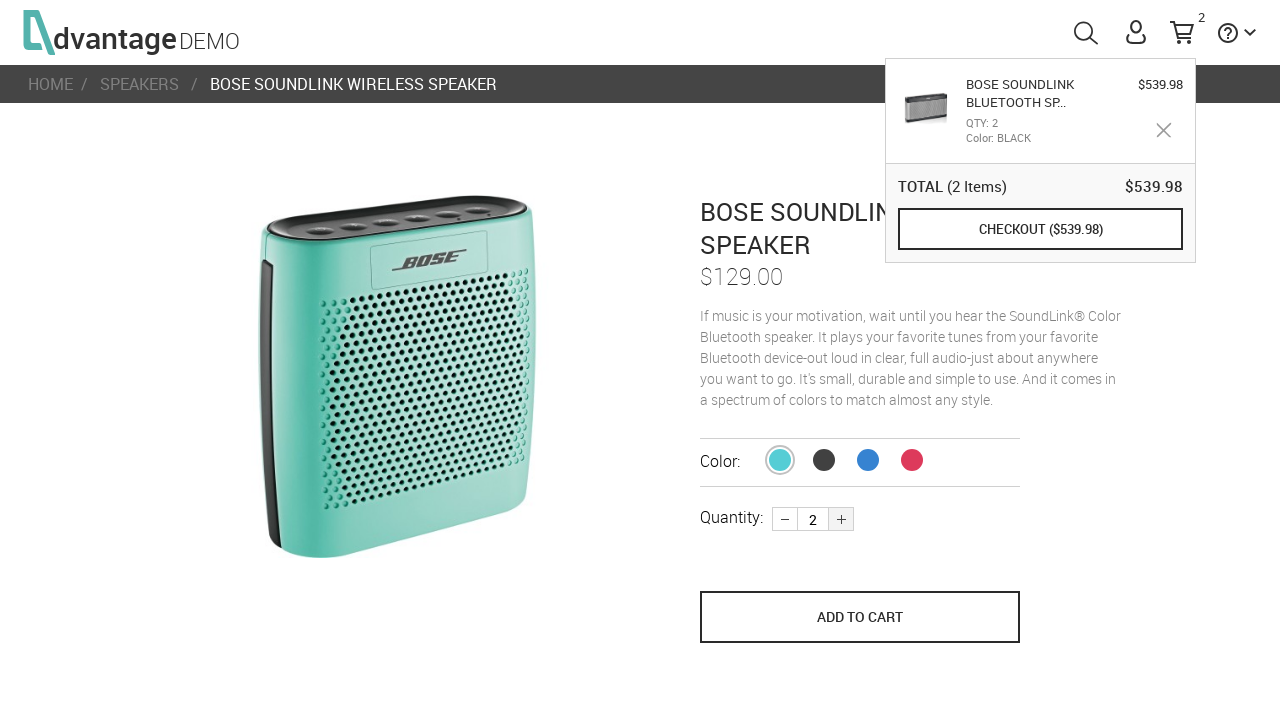

Incremented quantity to 3 at (841, 519) on .plus
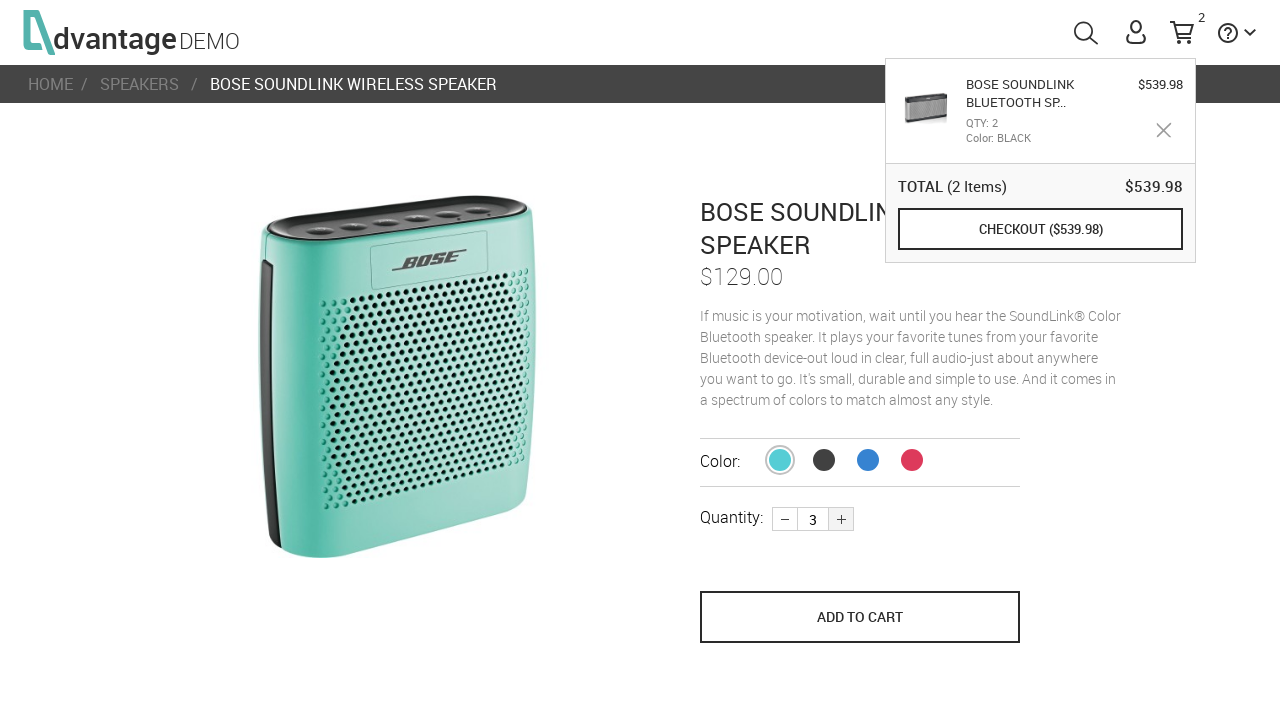

Clicked add to cart button for second speaker at (860, 617) on button[name='save_to_cart']
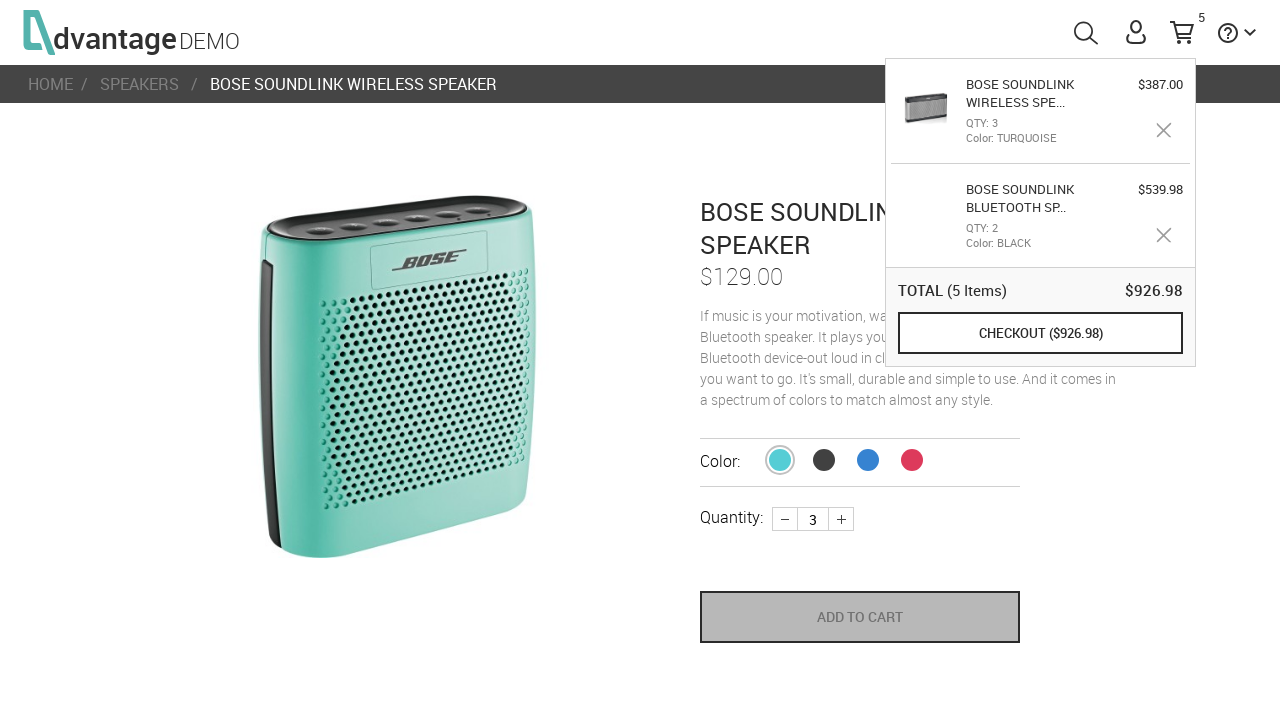

Waited for cart action to complete
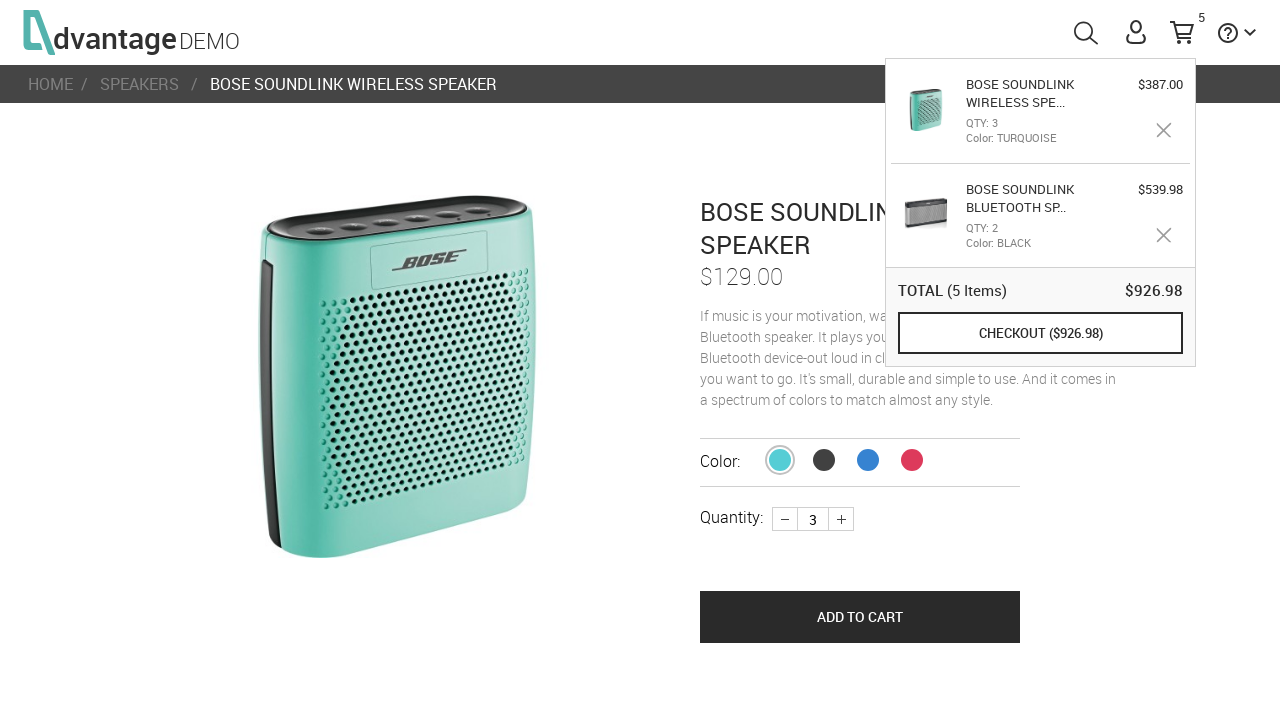

Clicked on cart menu to open shopping cart at (1182, 32) on #menuCart
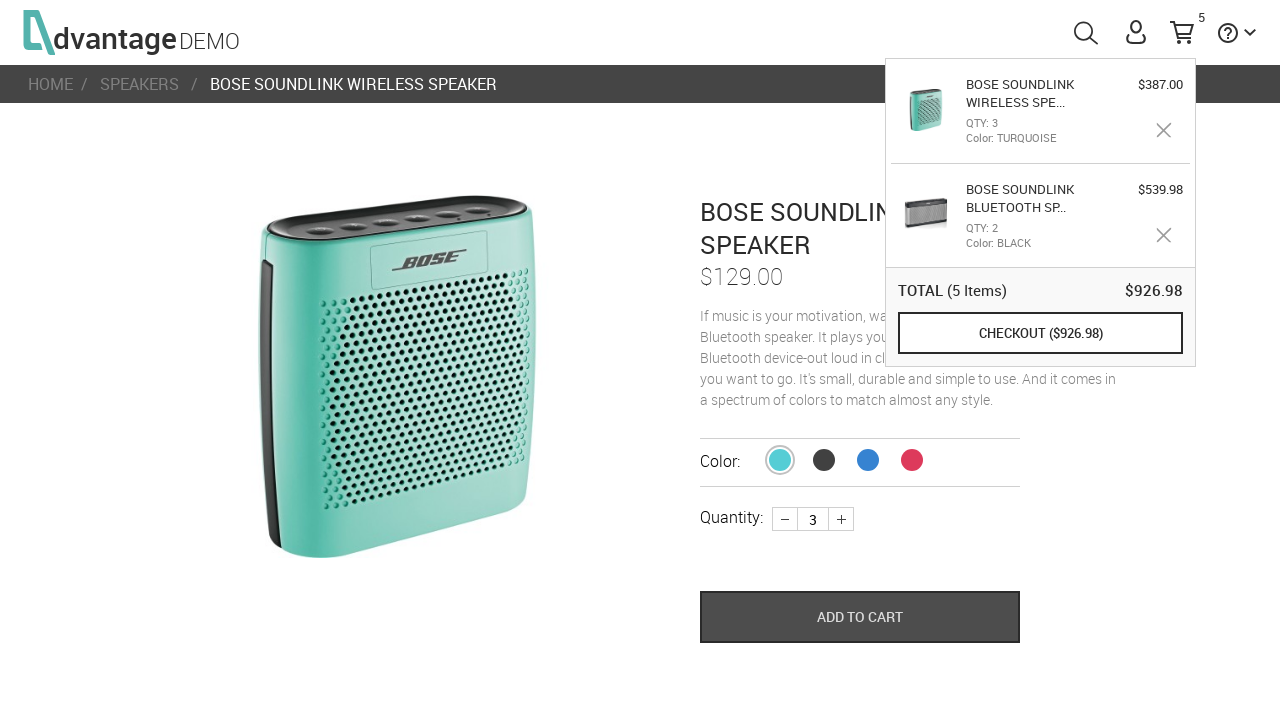

Waited for cart page to load
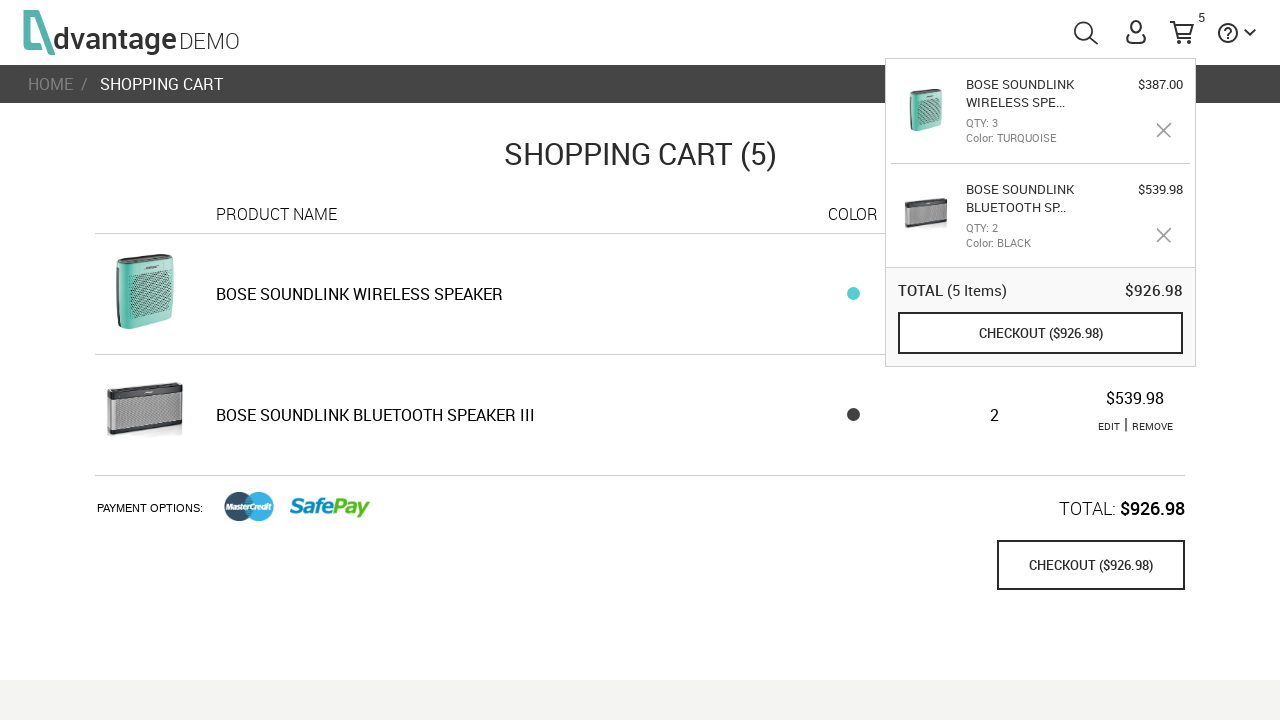

Waited for edit link to appear in cart
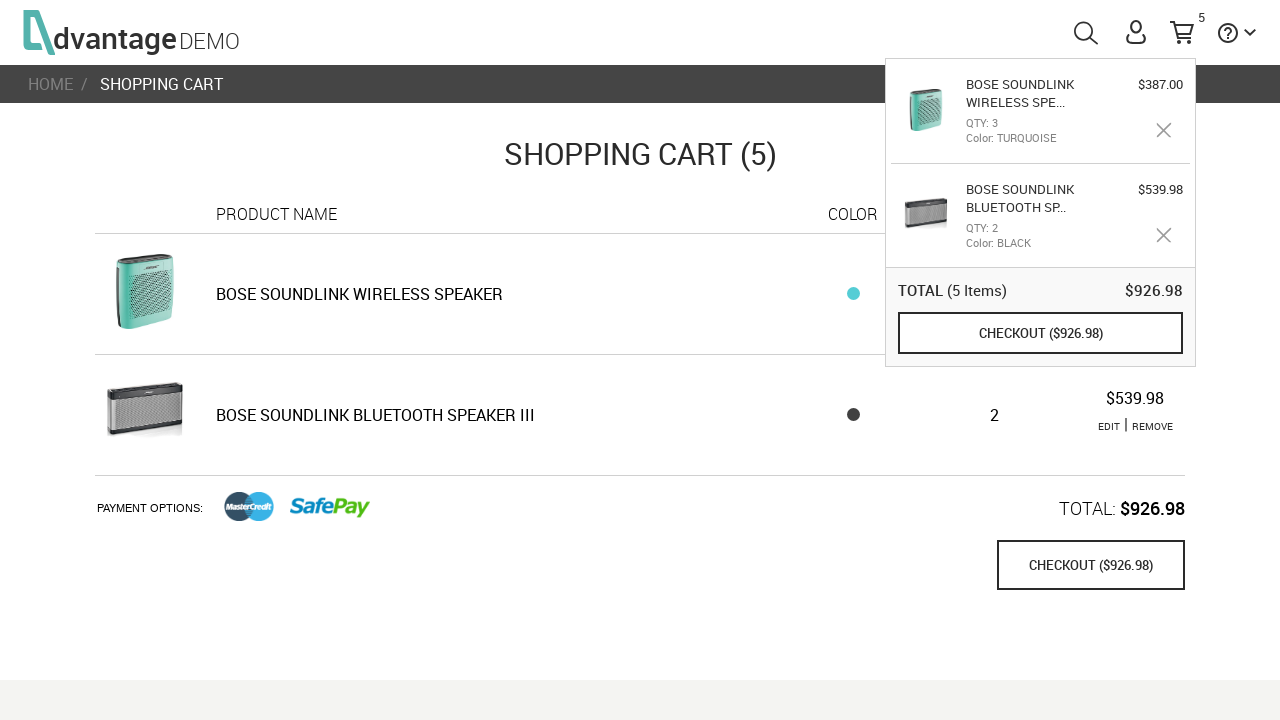

Additional wait for edit functionality
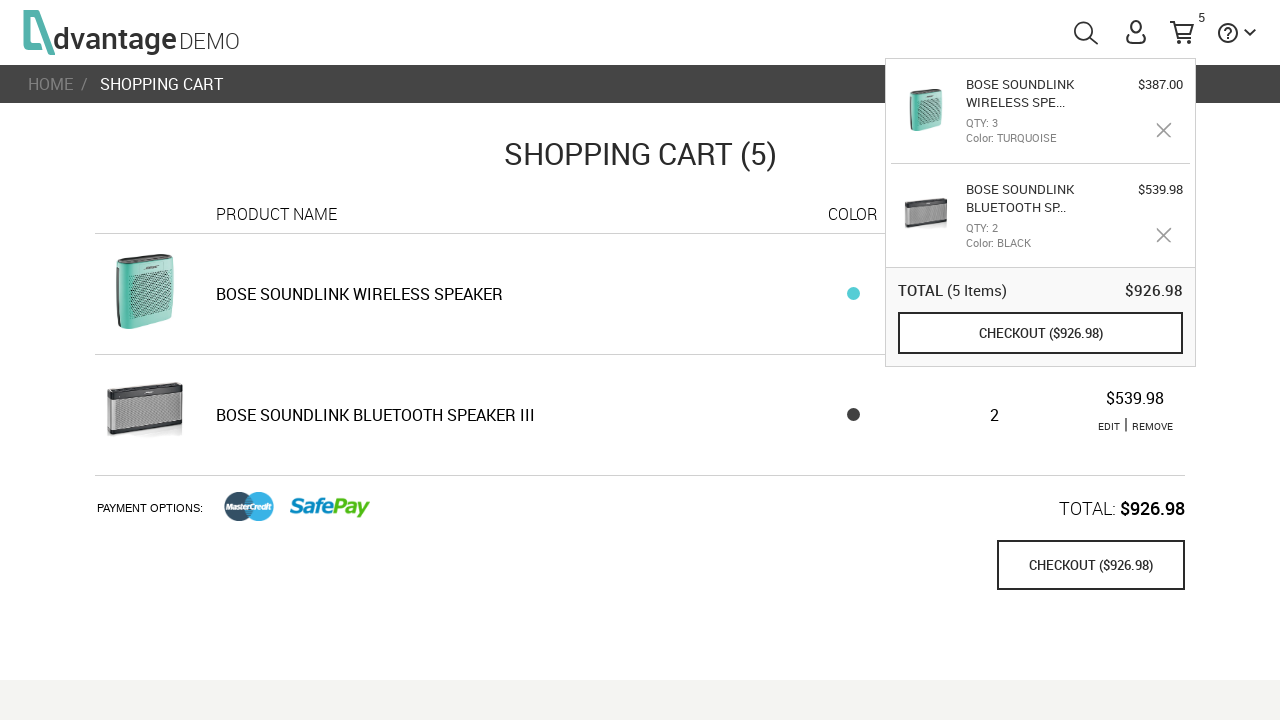

Clicked edit link for second item in cart at (1108, 426) on xpath=//tbody/tr[2]/td[6]/span[1]/a[1]
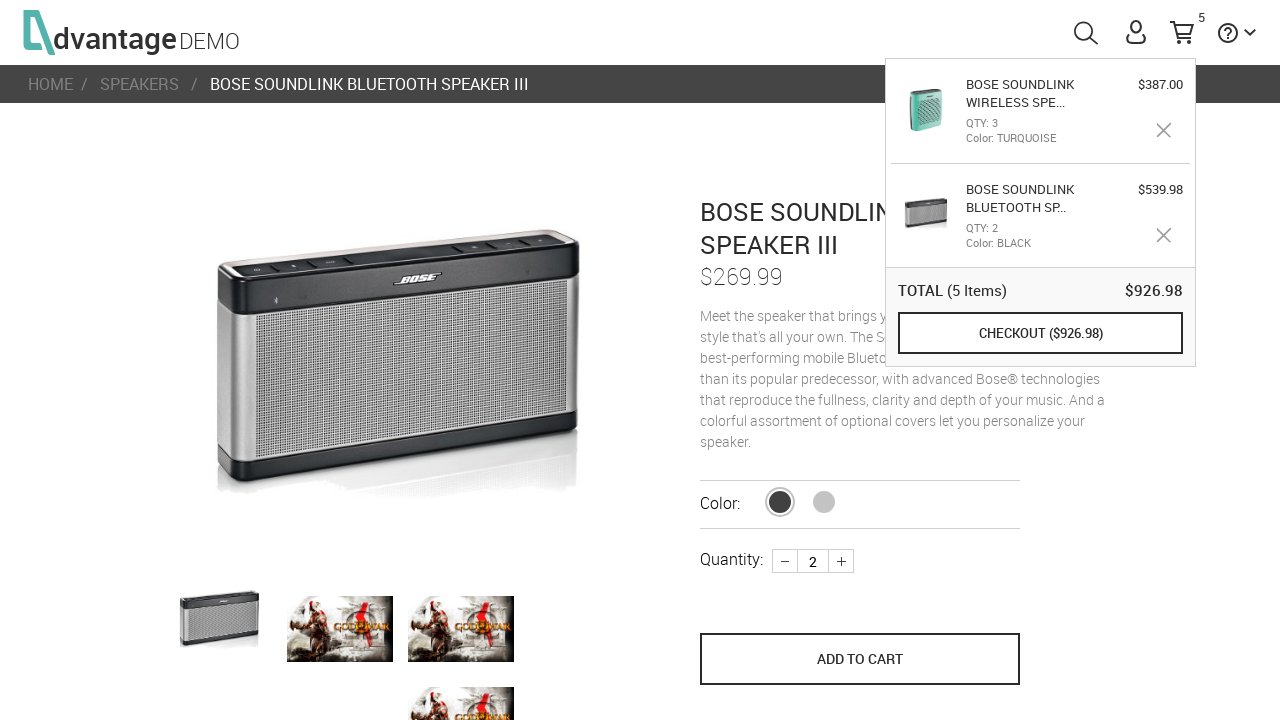

Waited for edit product page to load
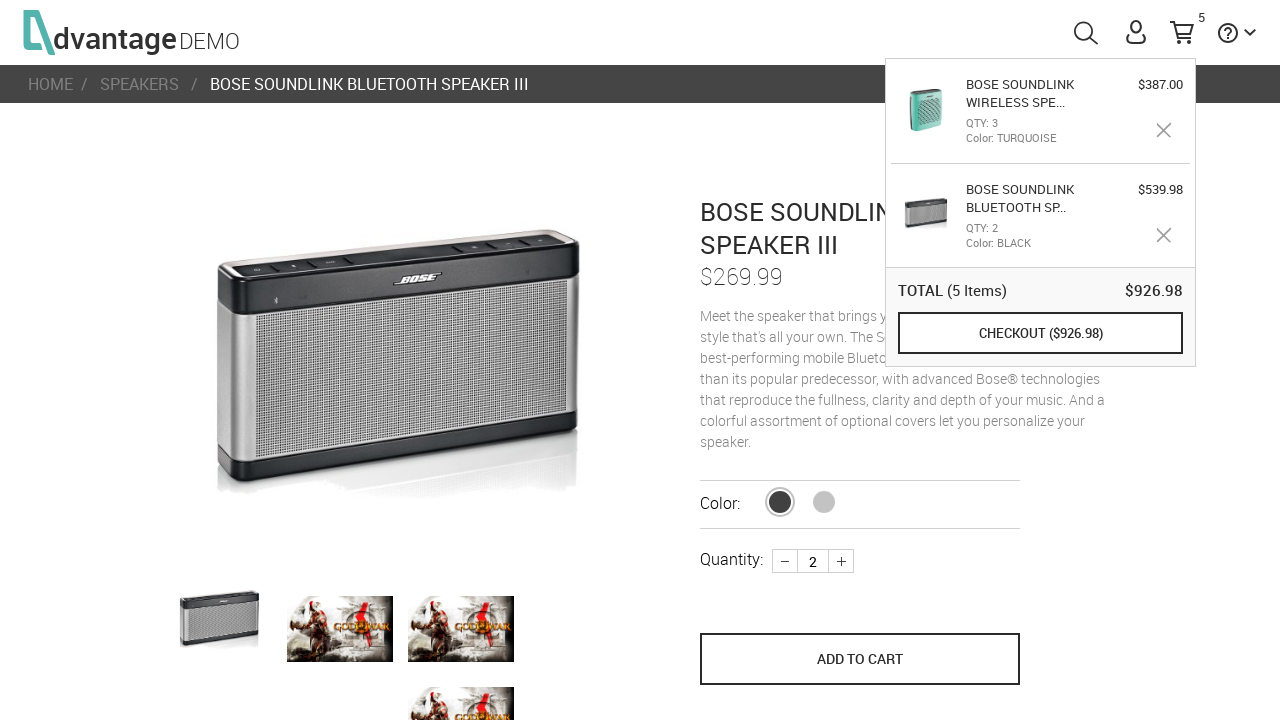

Waited for quantity control to load on edit page
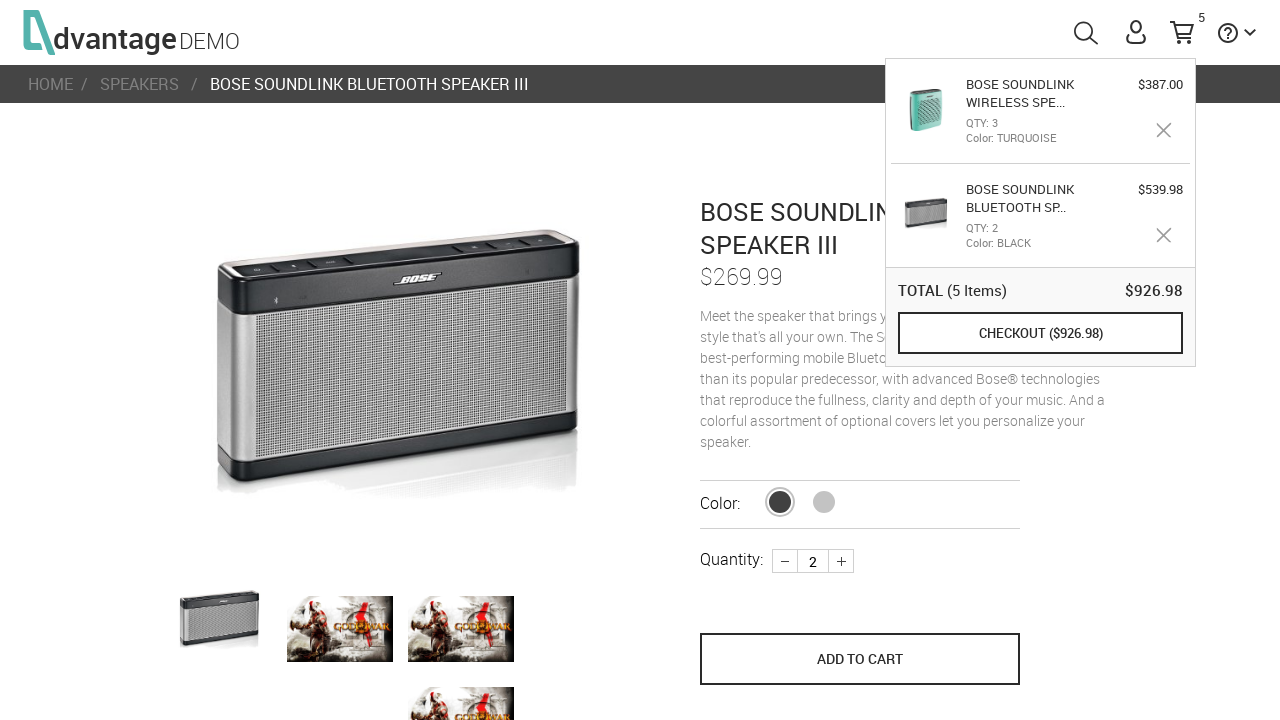

Additional wait for edit page to fully render
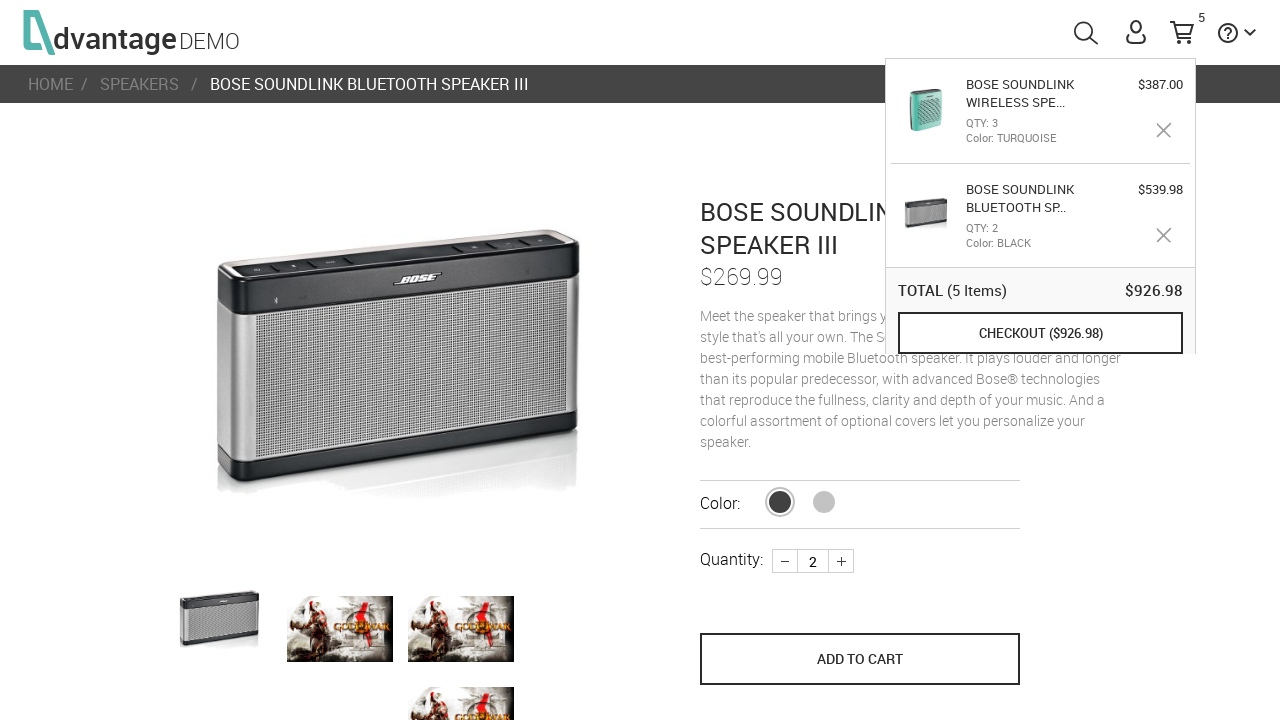

Incremented quantity for the edited item at (841, 561) on .plus
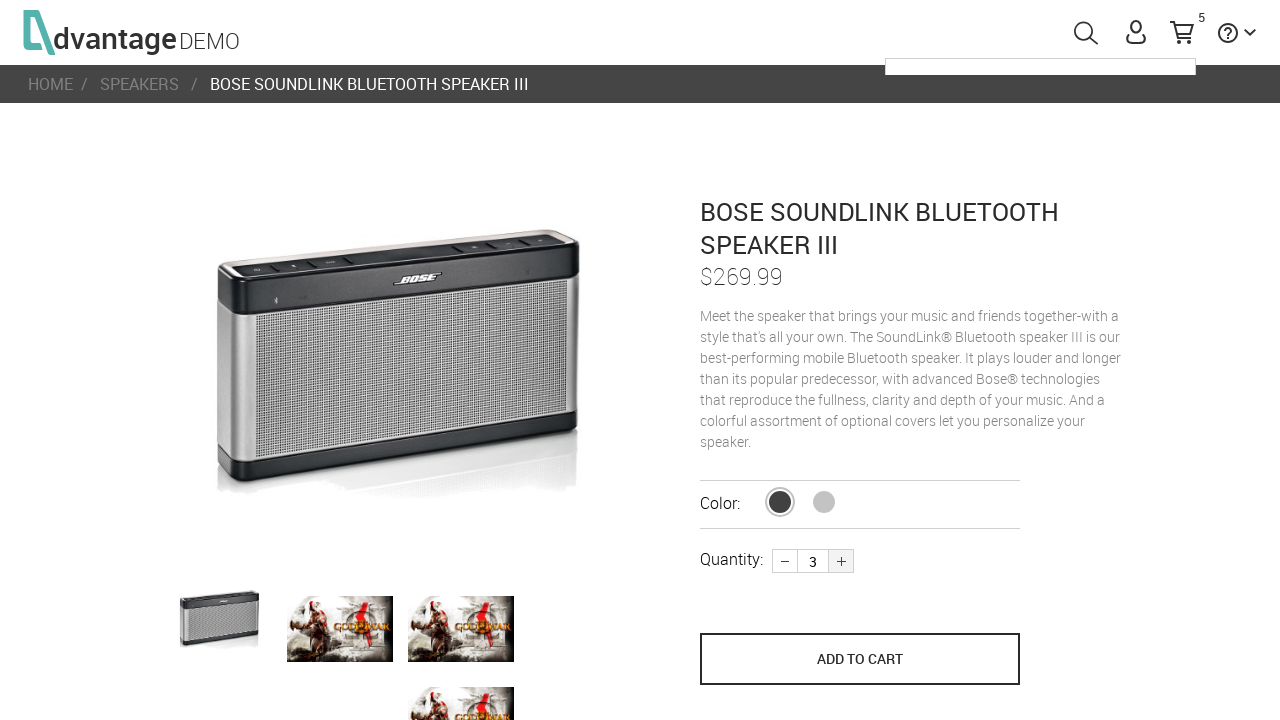

Waited for quantity update to process
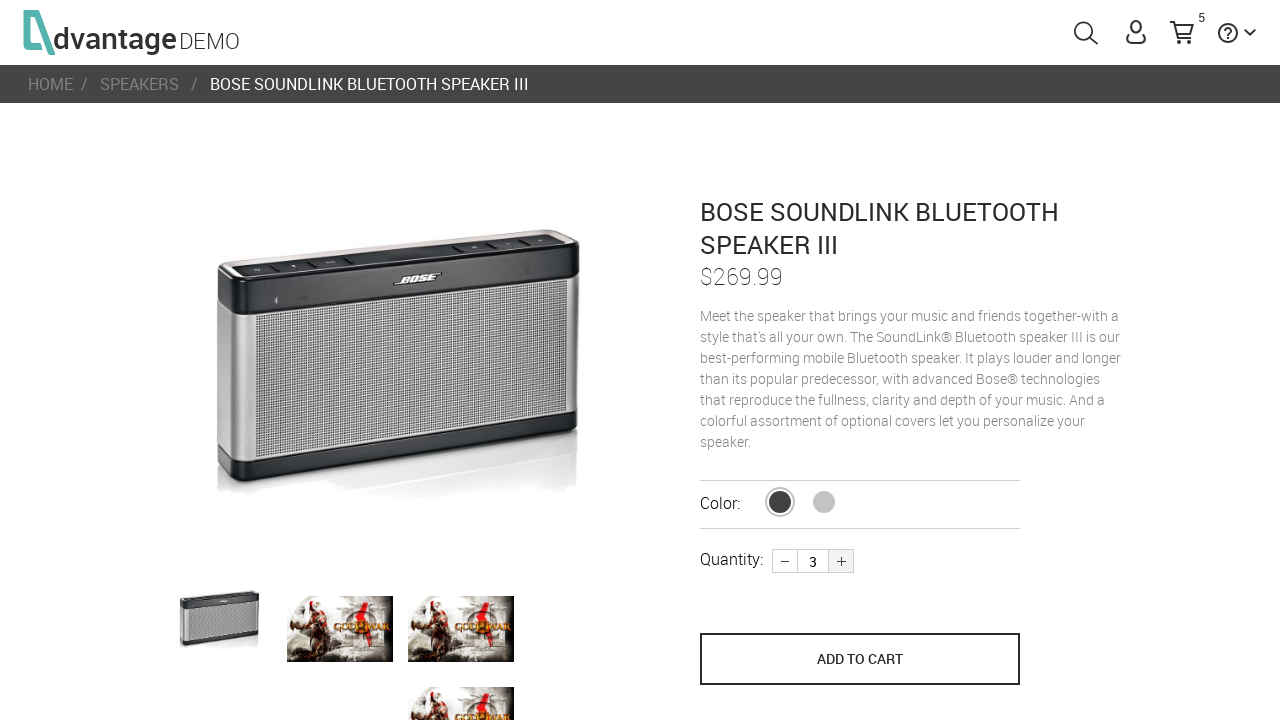

Clicked add to cart to save quantity changes at (860, 659) on button[name='save_to_cart']
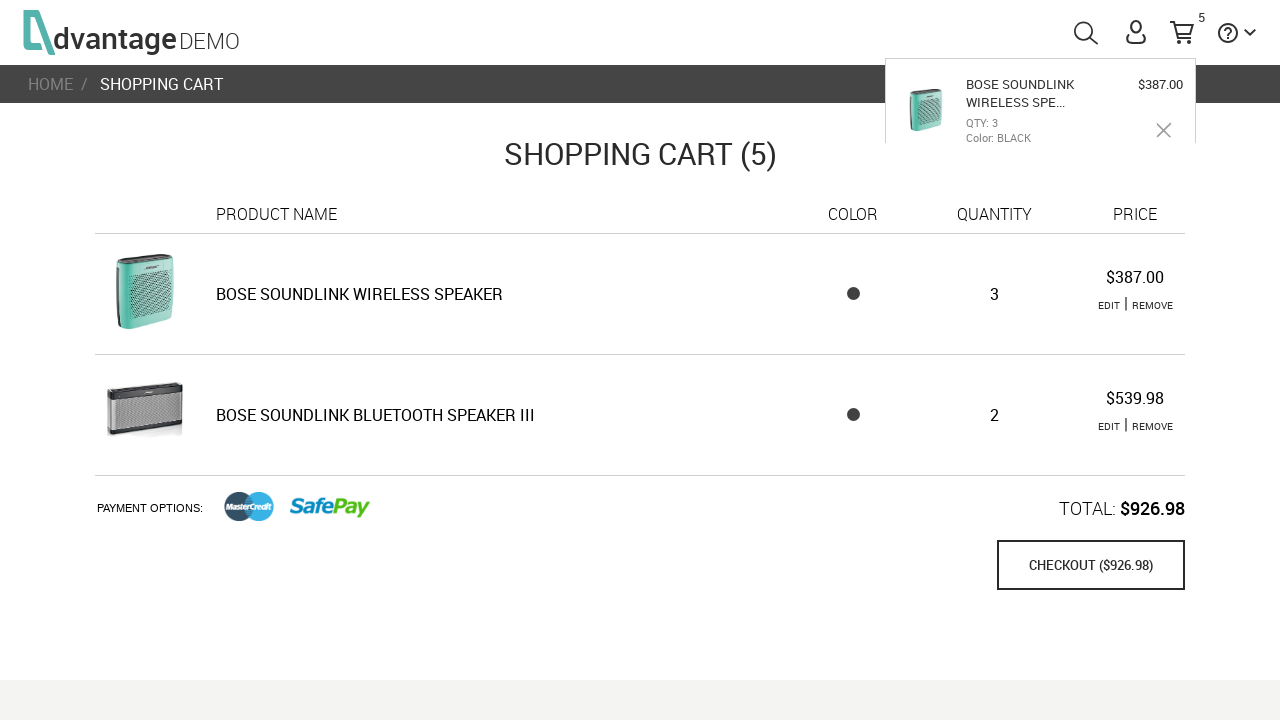

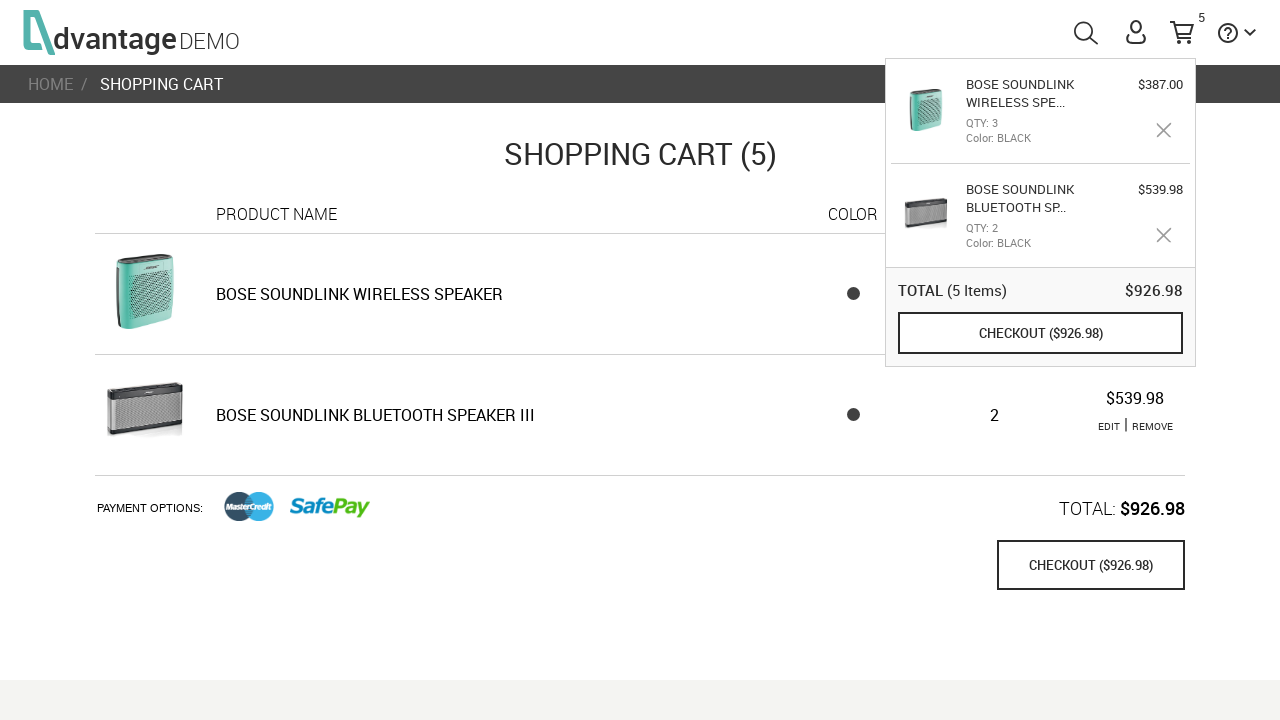